Tests a web form by entering text into a text box, clicking the submit button, and verifying the success message is displayed.

Starting URL: https://www.selenium.dev/selenium/web/web-form.html

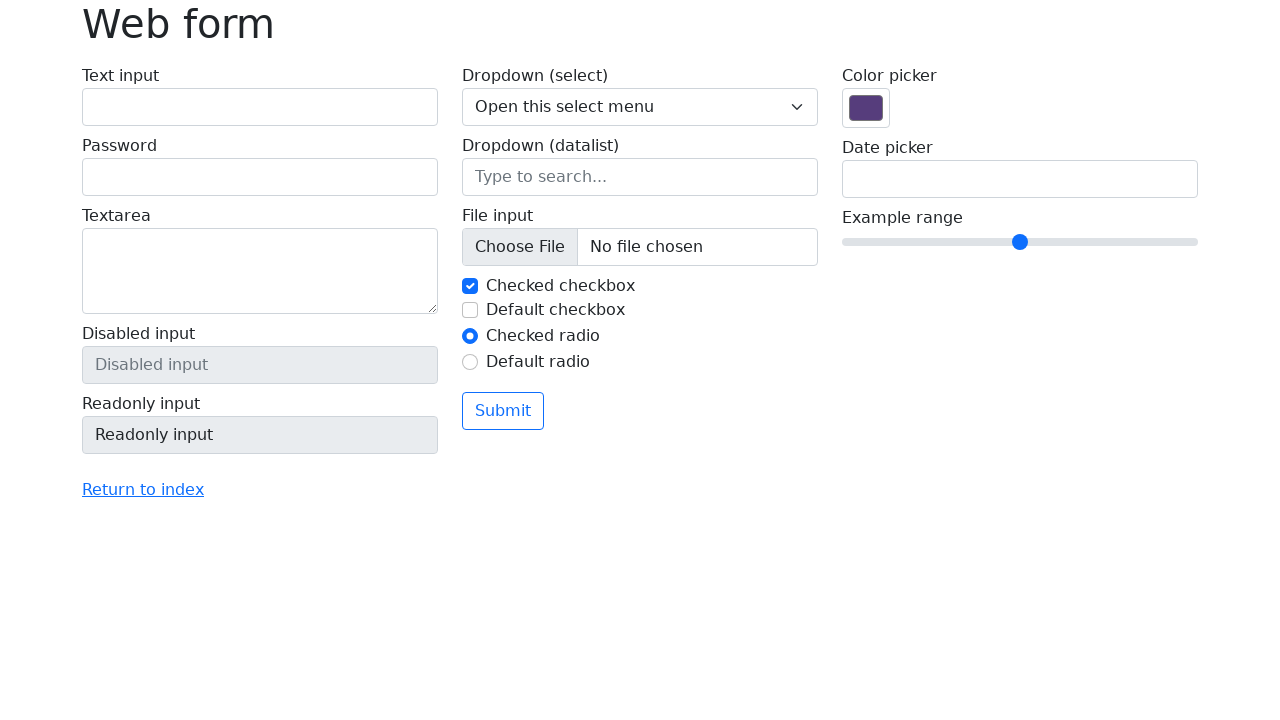

Verified page title is 'Web form'
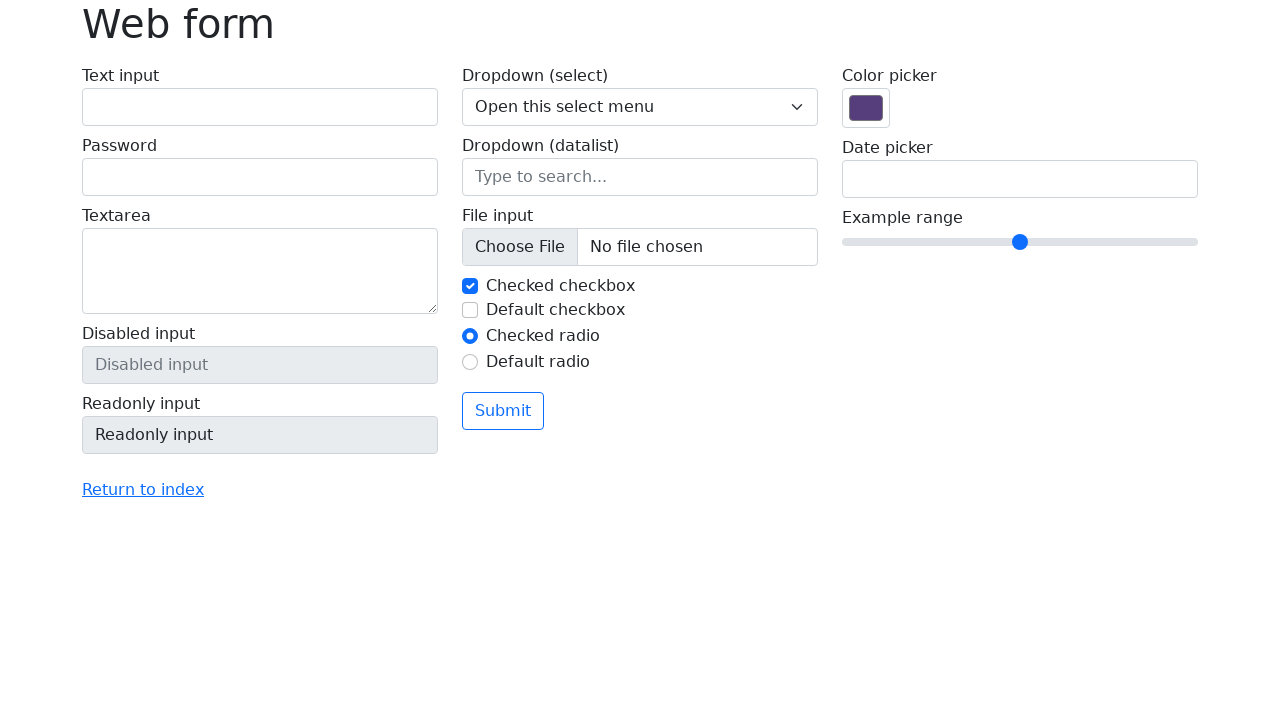

Filled text box with 'Selenium' on input[name='my-text']
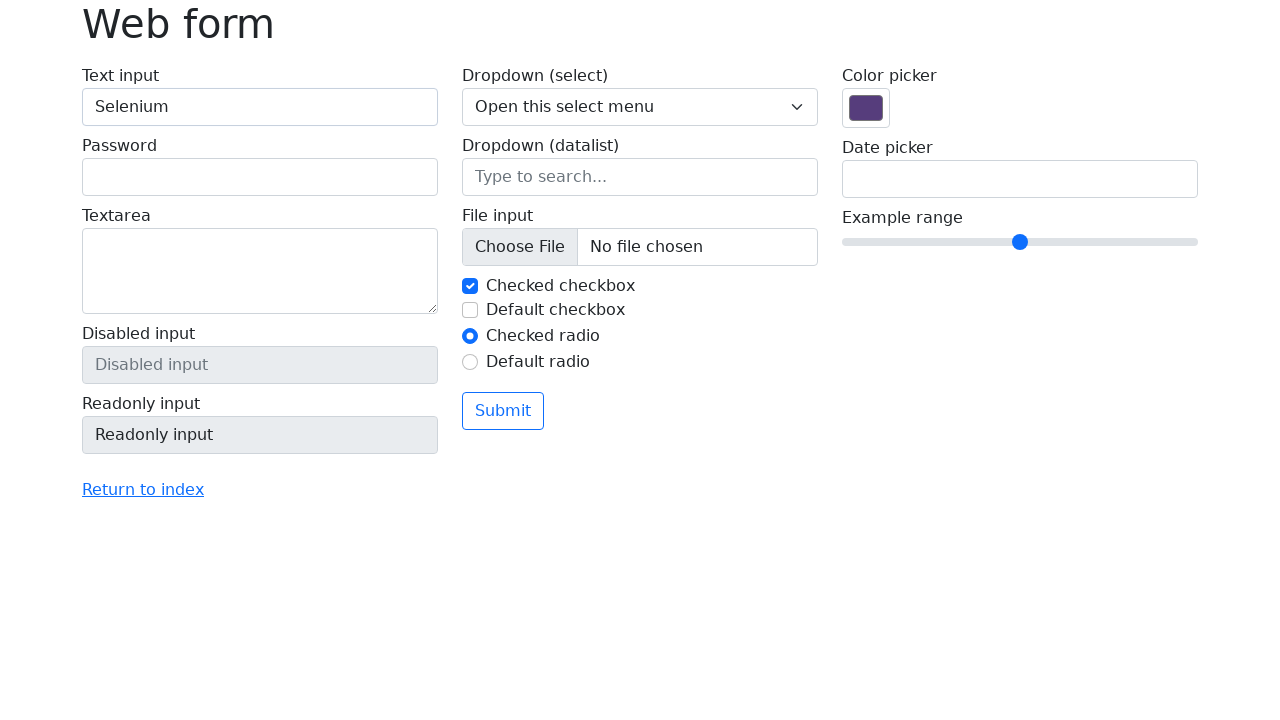

Clicked the submit button at (503, 411) on button
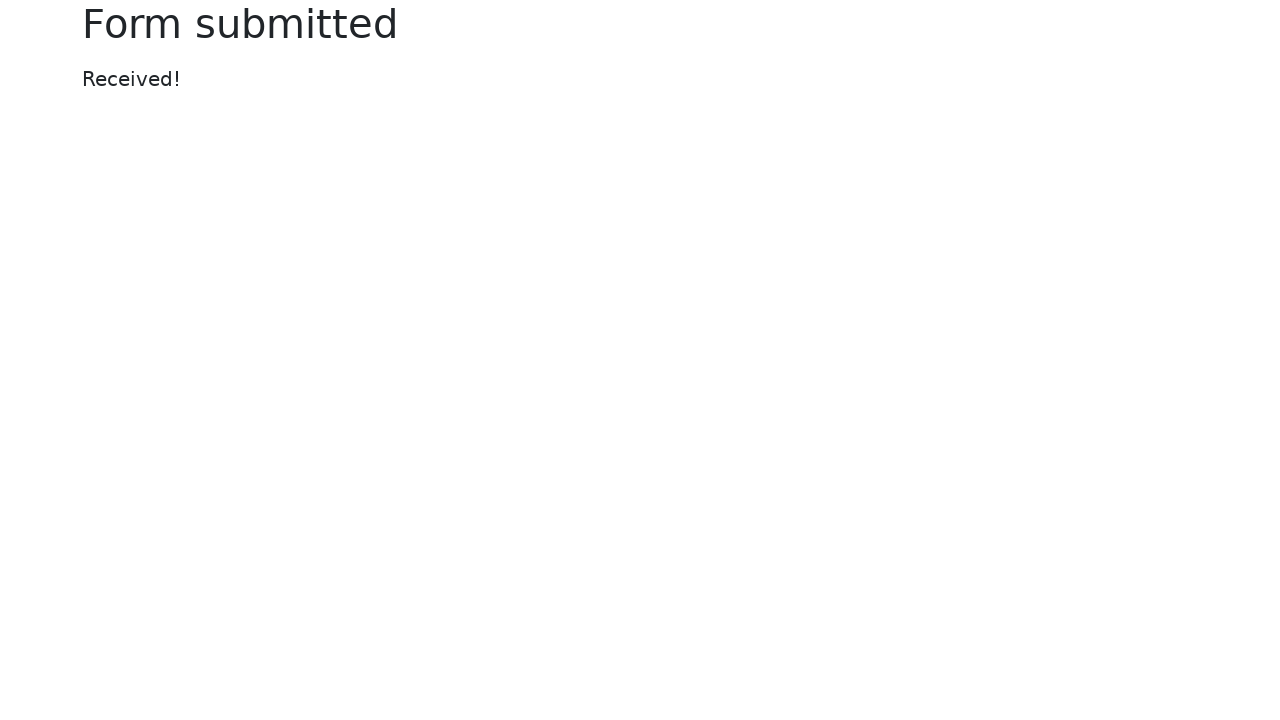

Success message appeared
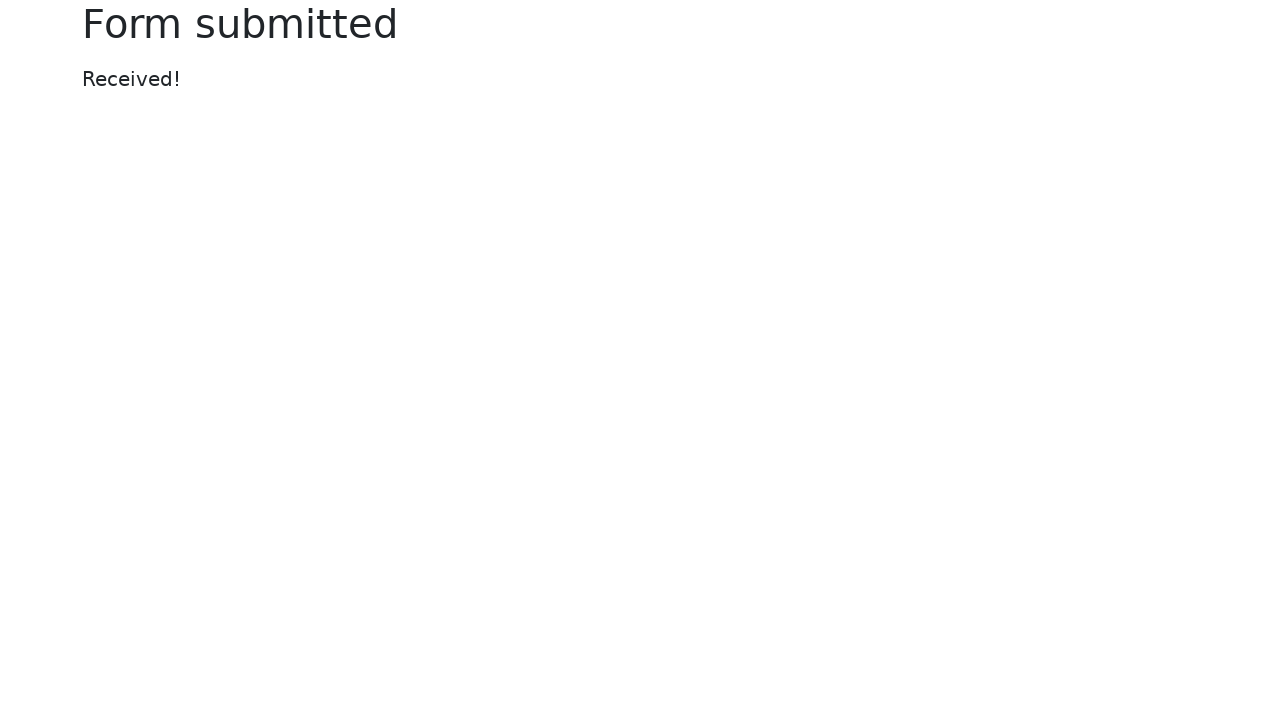

Verified success message displays 'Received!'
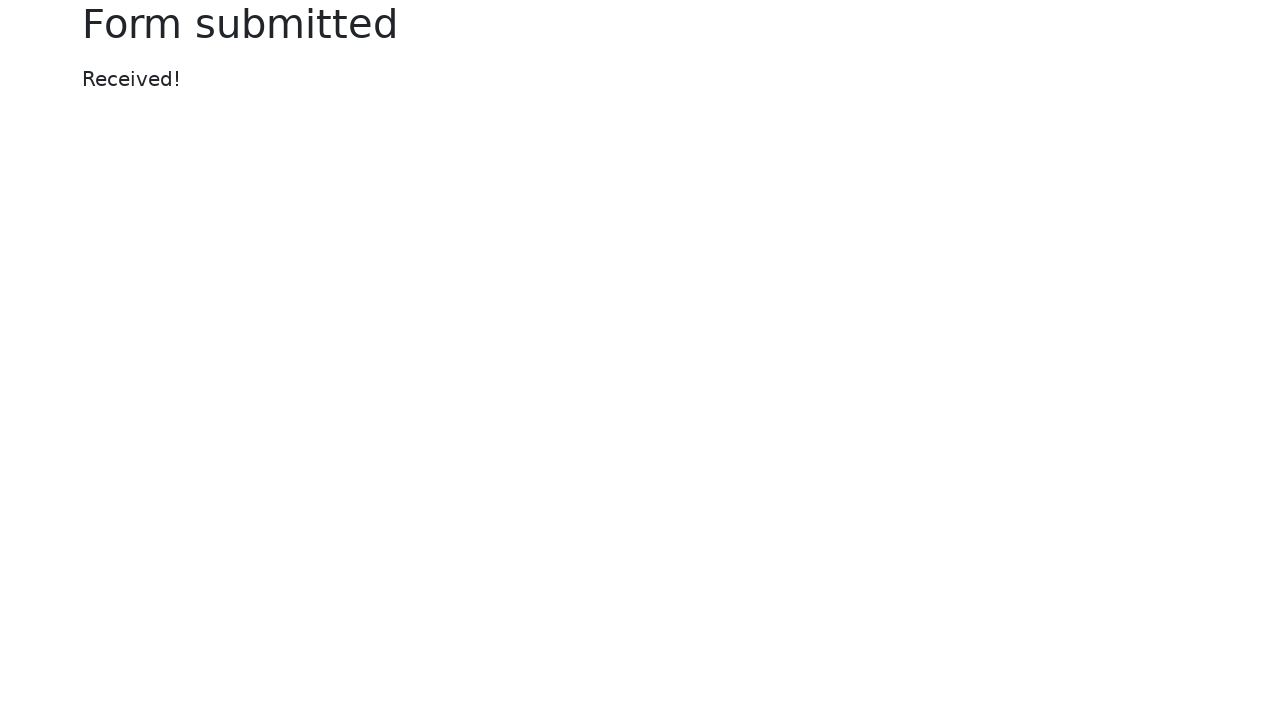

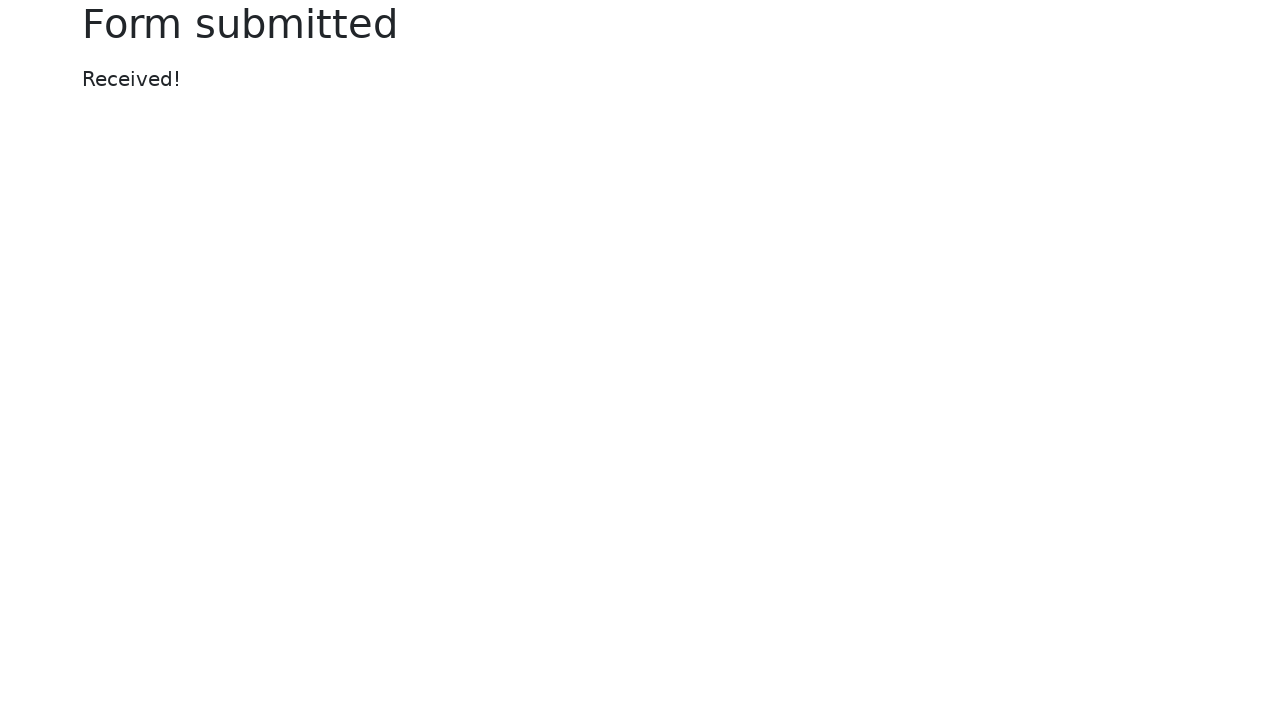